Tests double-click functionality on a button and verifies the resulting text change

Starting URL: https://automationfc.github.io/basic-form/index.html

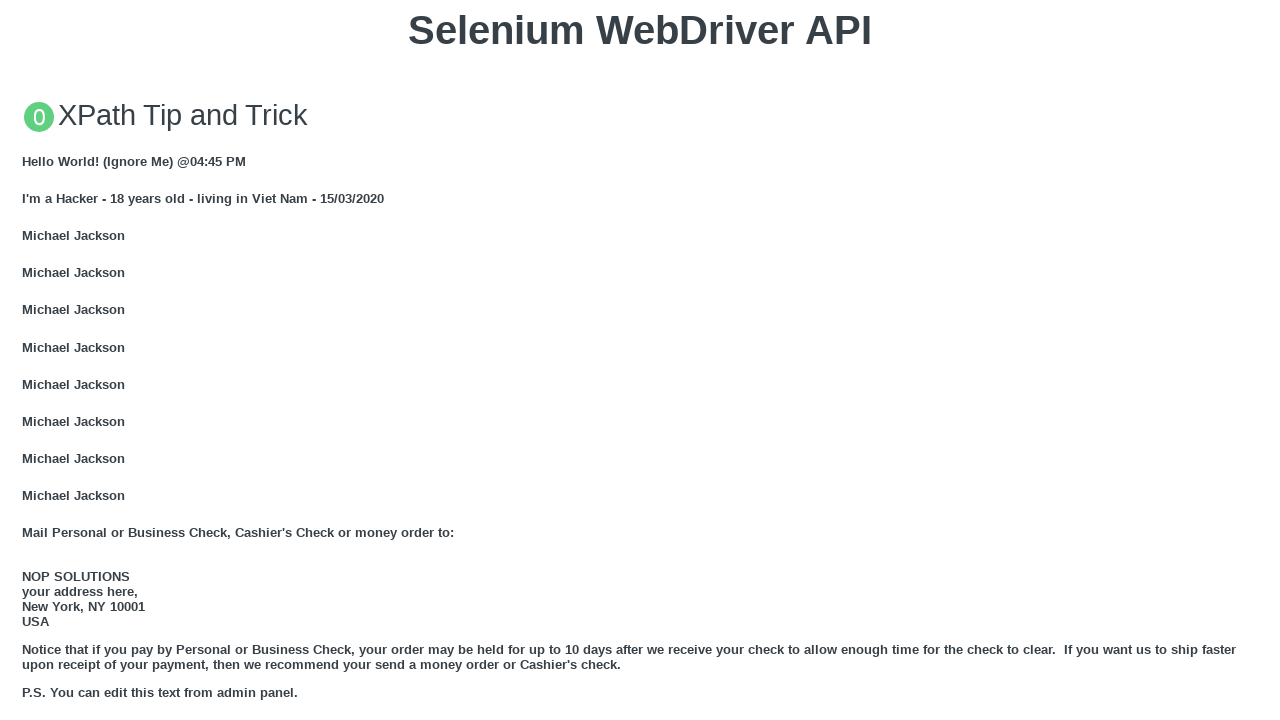

Scrolled double-click button into view
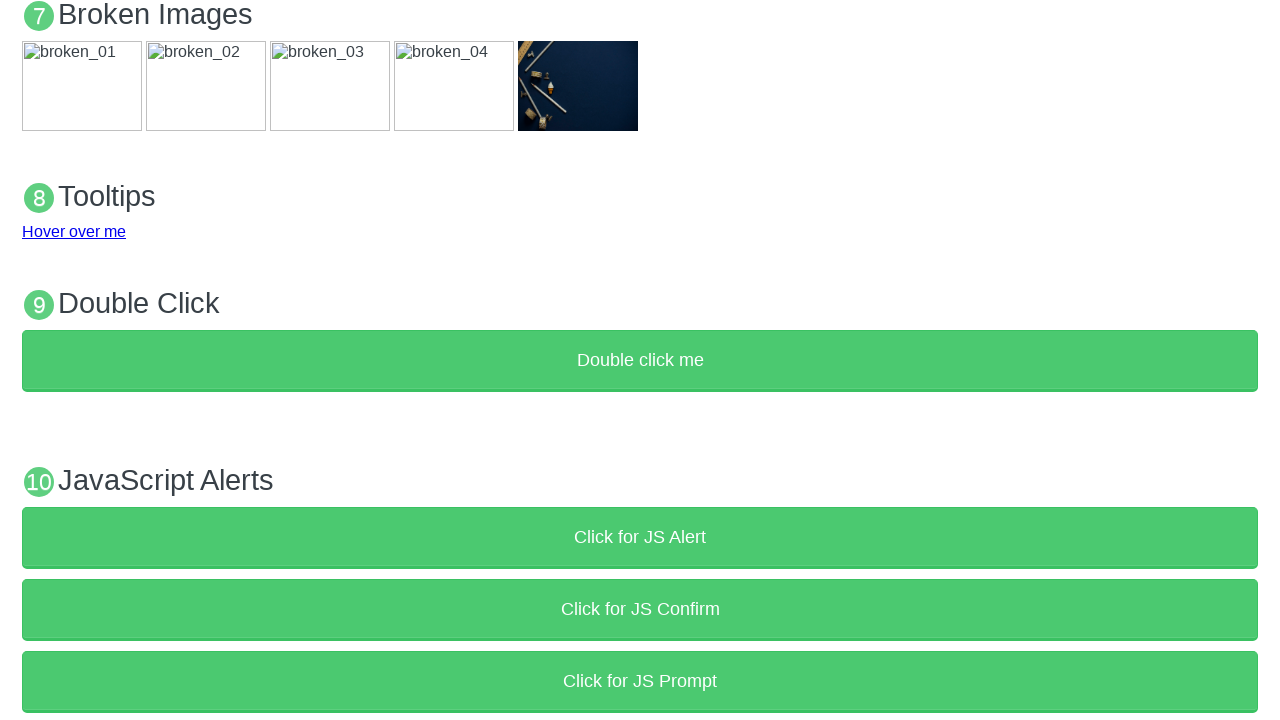

Double-clicked the button at (640, 361) on button:text('Double click me')
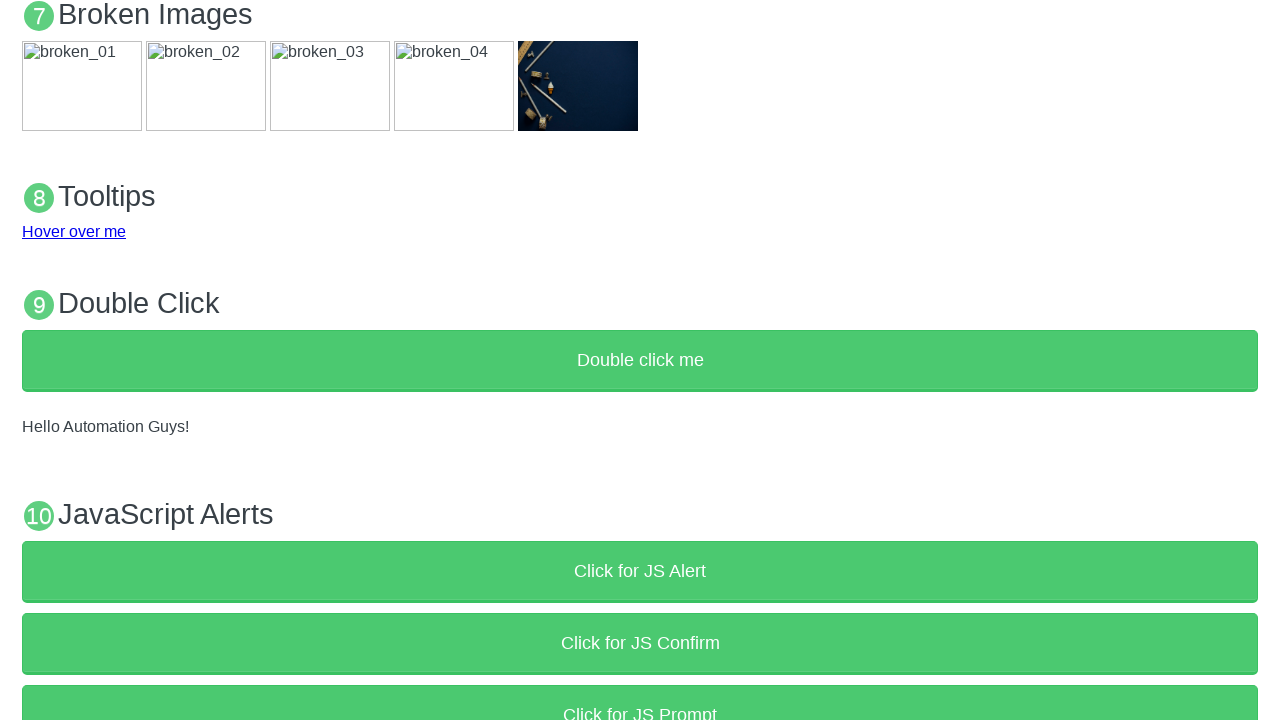

Retrieved text content from demo paragraph
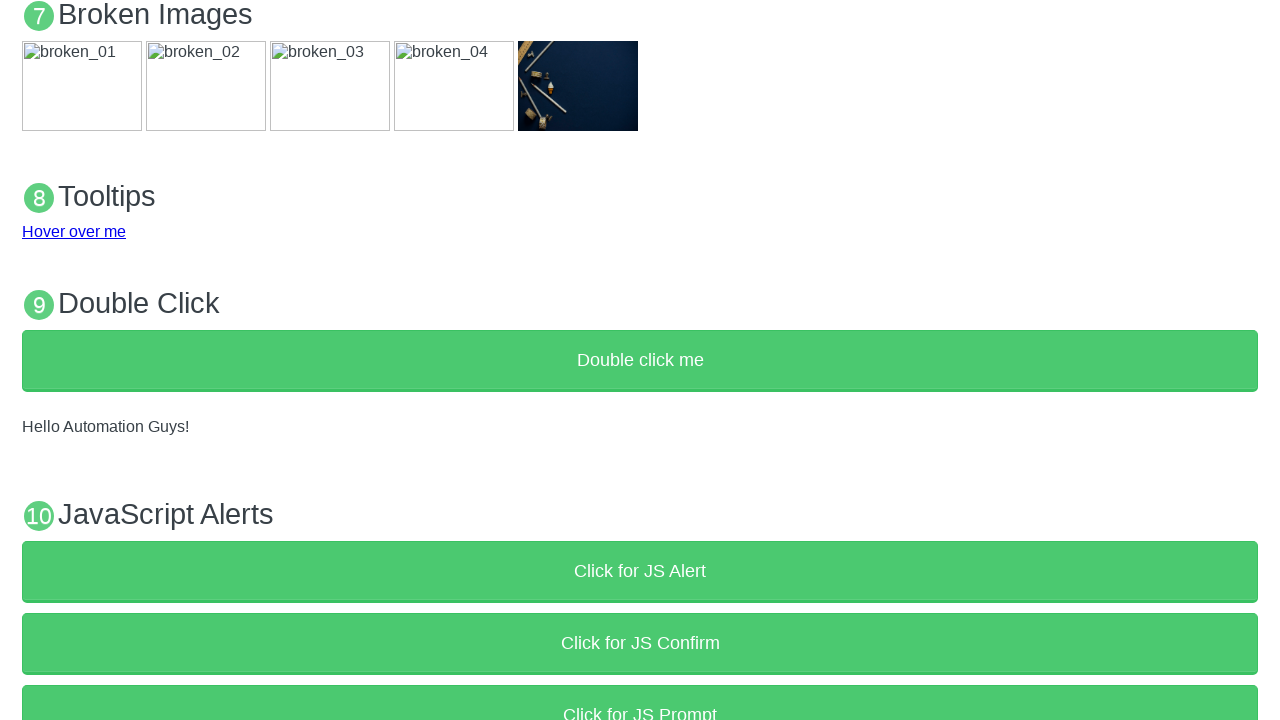

Verified demo text changed to 'Hello Automation Guys!' after double-click
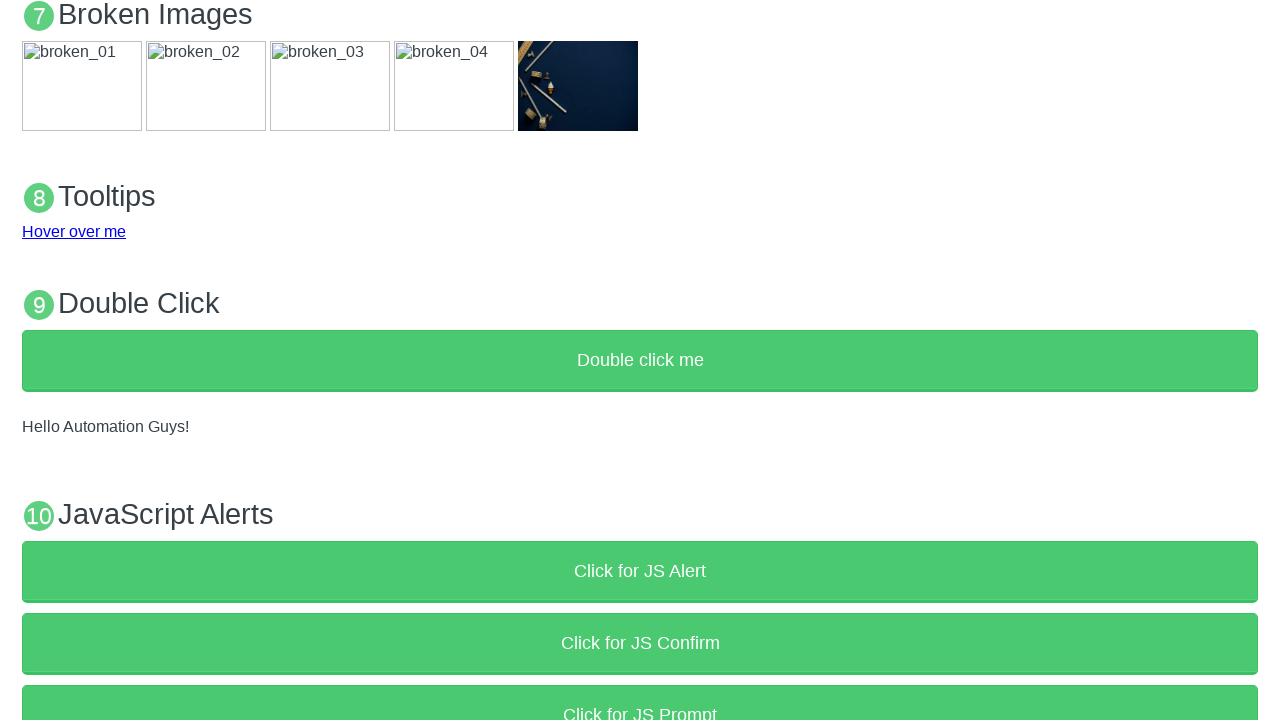

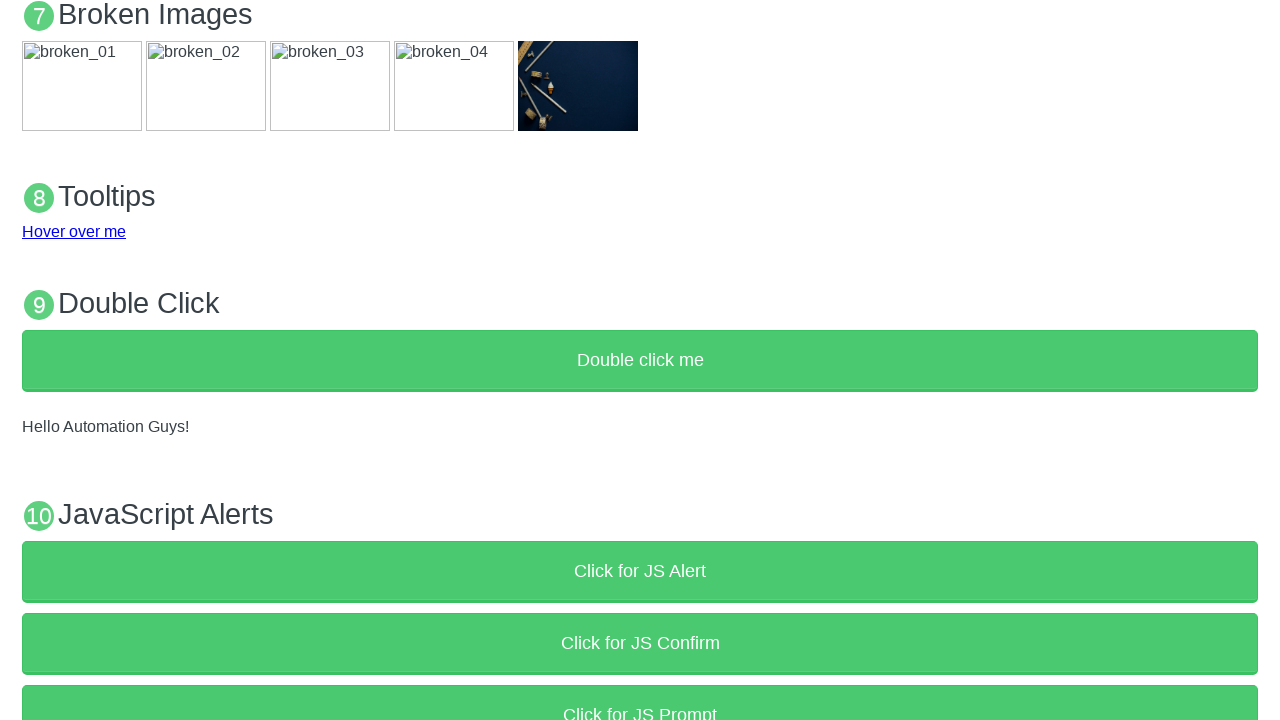